Tests iframe interaction by clicking a link inside an iframe and filling an autocomplete field on the main page

Starting URL: https://rahulshettyacademy.com/AutomationPractice/

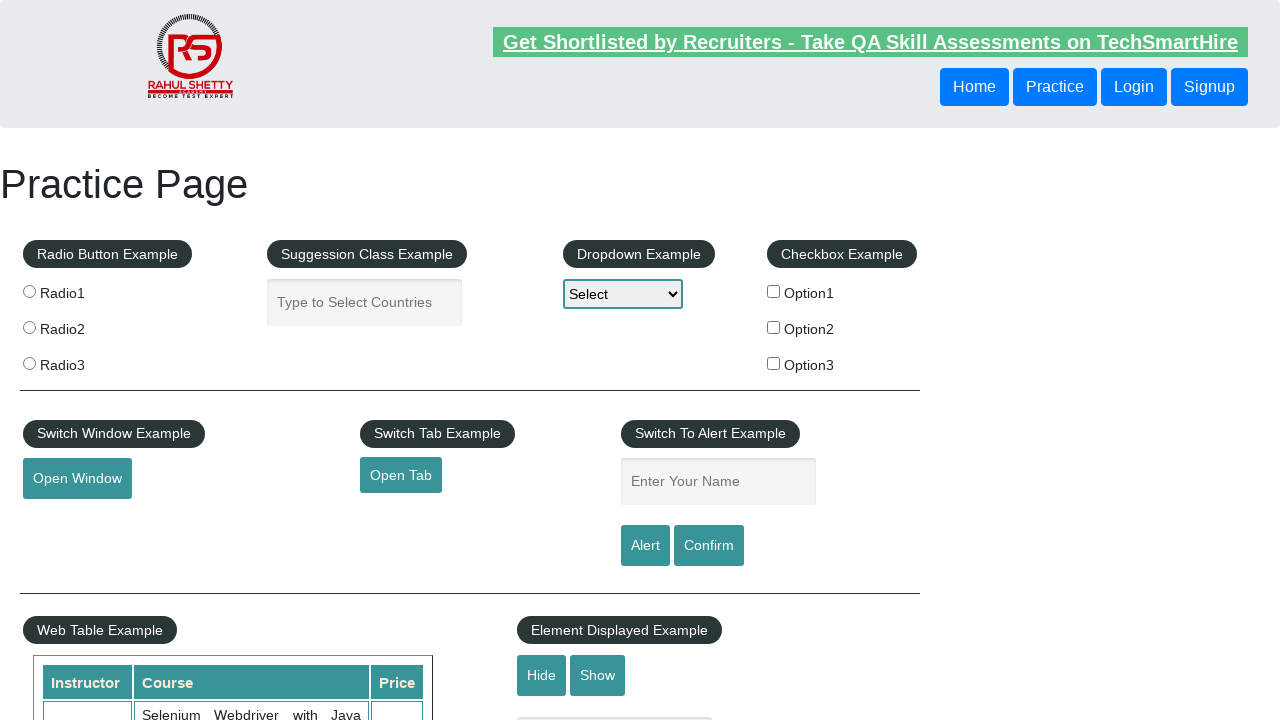

Located iframe with id 'courses-iframe'
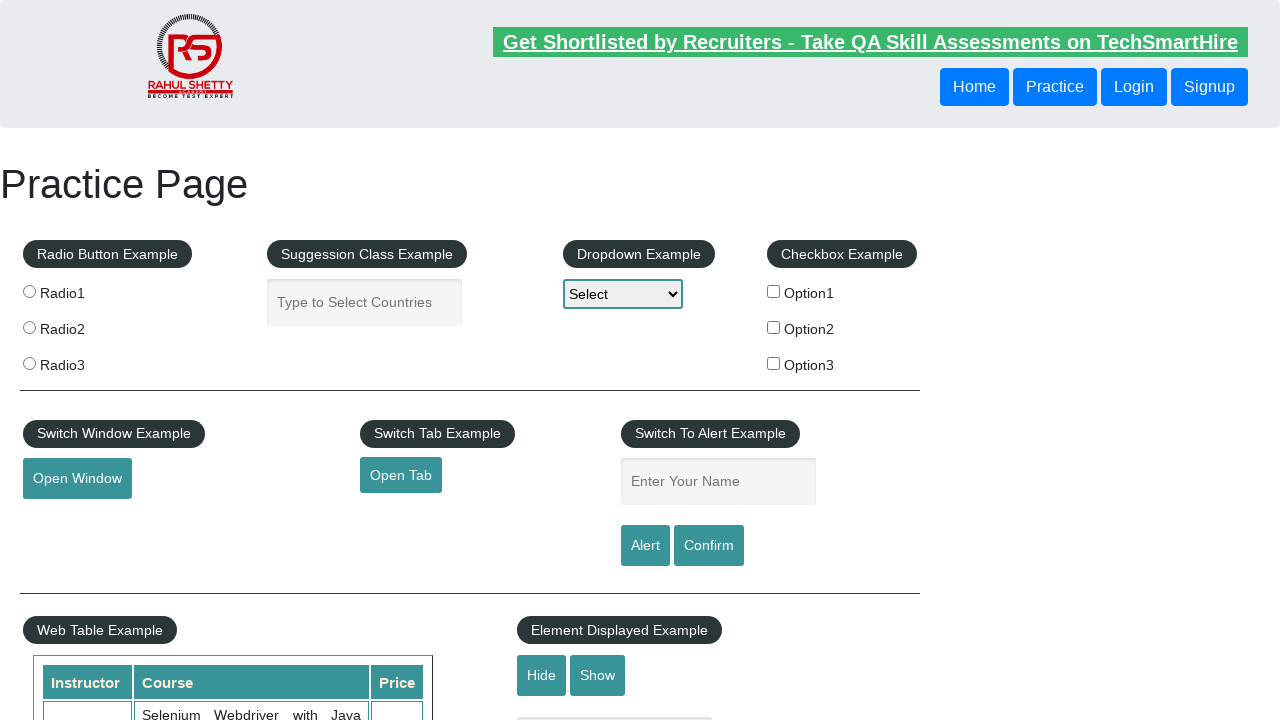

Clicked lifetime access link inside iframe at (307, 360) on #courses-iframe >> internal:control=enter-frame >> a[href="lifetime-access"]:vis
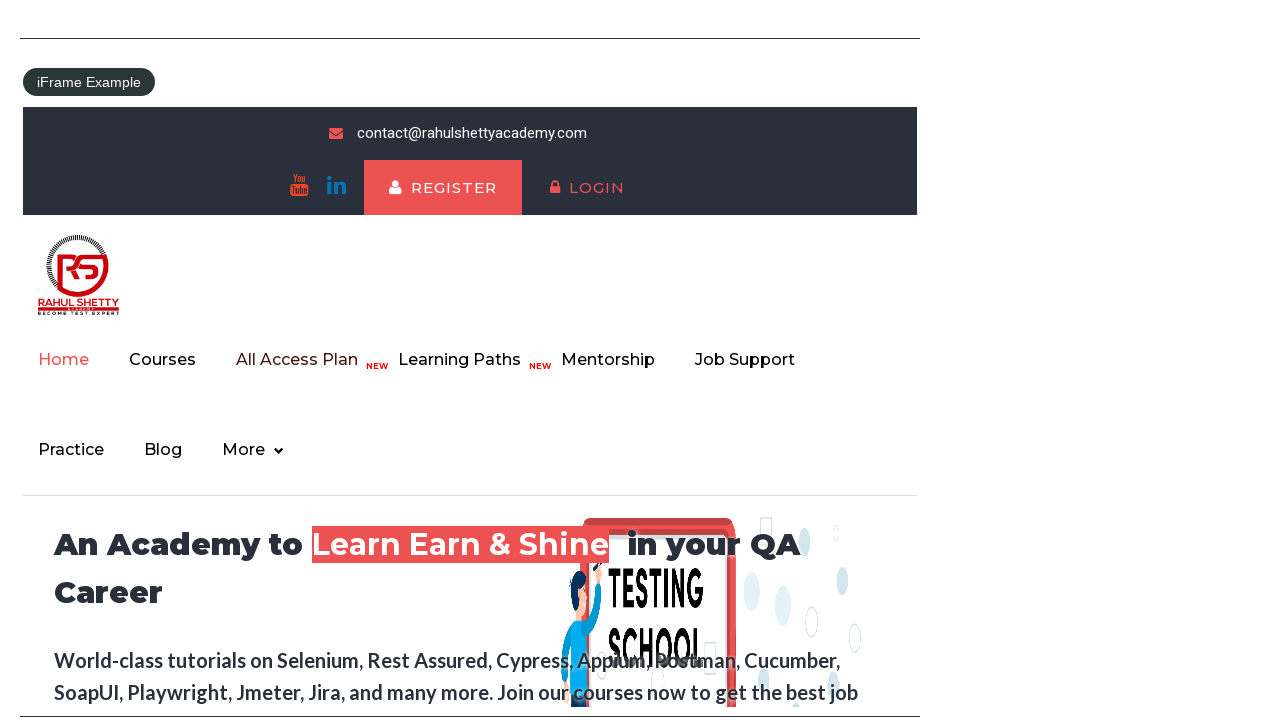

Filled autocomplete field with 'Ind' on main page on #select-class-example #autocomplete
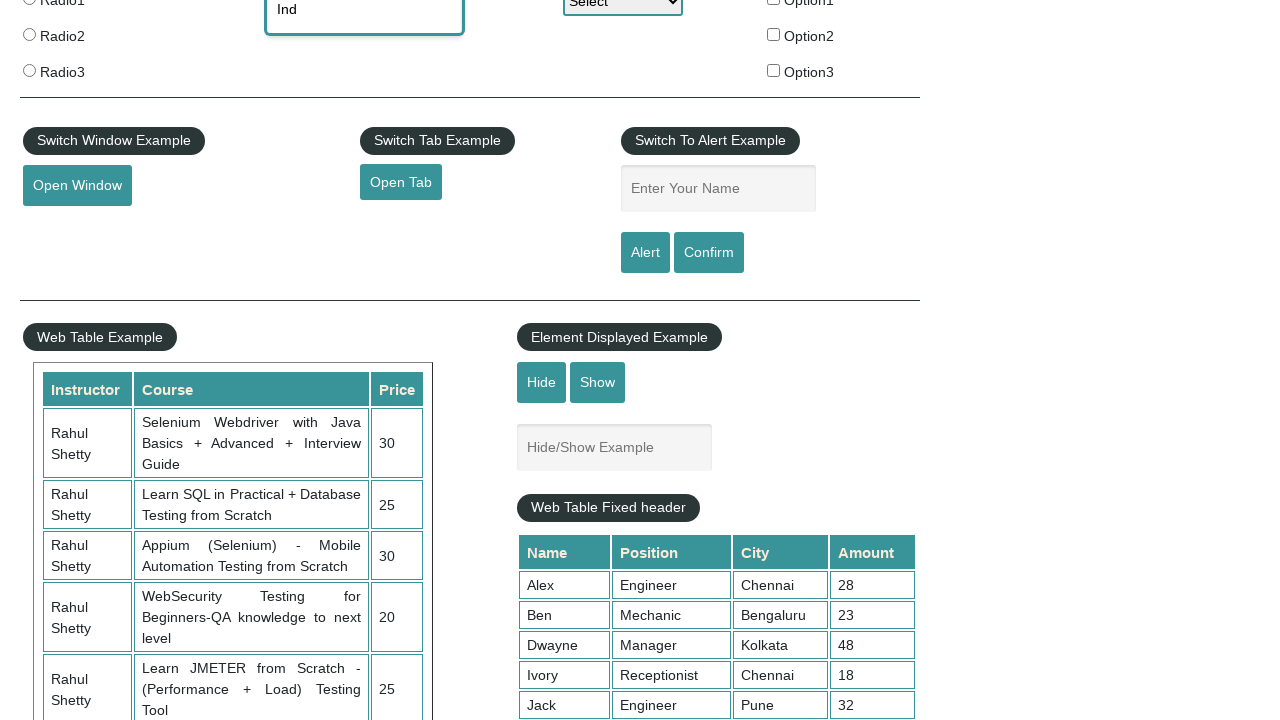

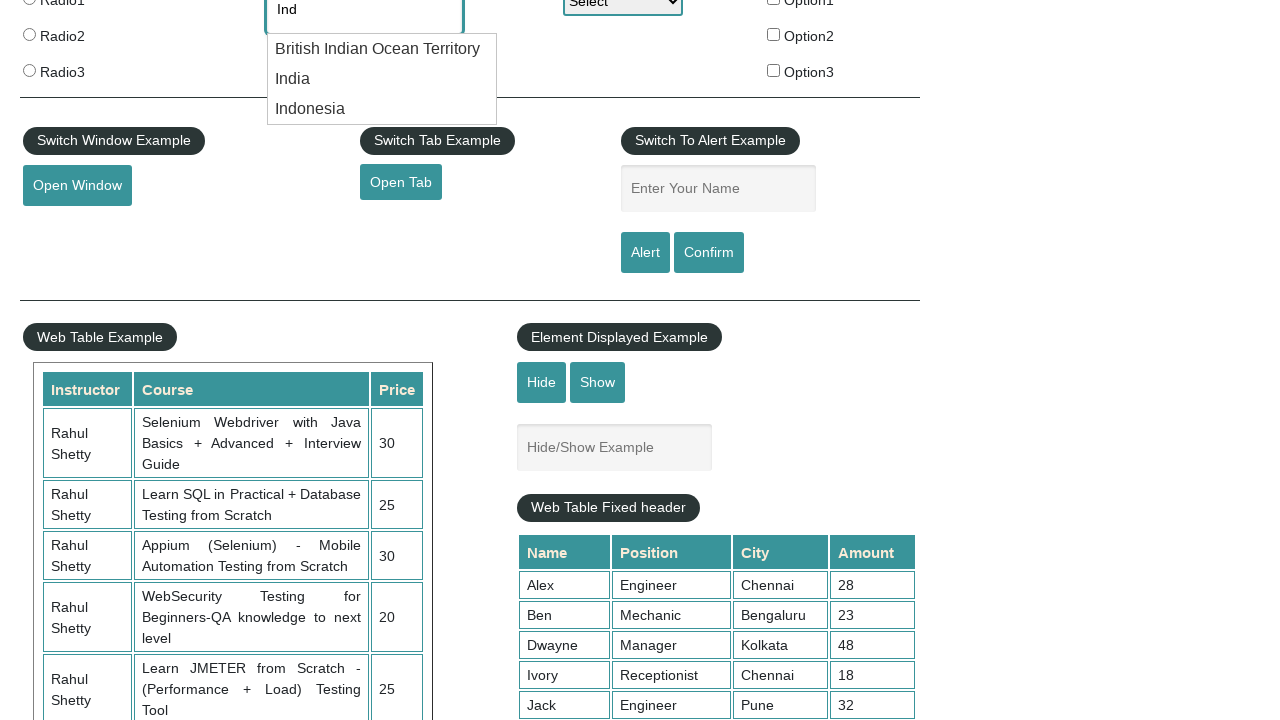